Tests explicit wait functionality by clicking a button and waiting for a delayed element to become visible on a testing practice website.

Starting URL: https://leafground.com/waits.xhtml

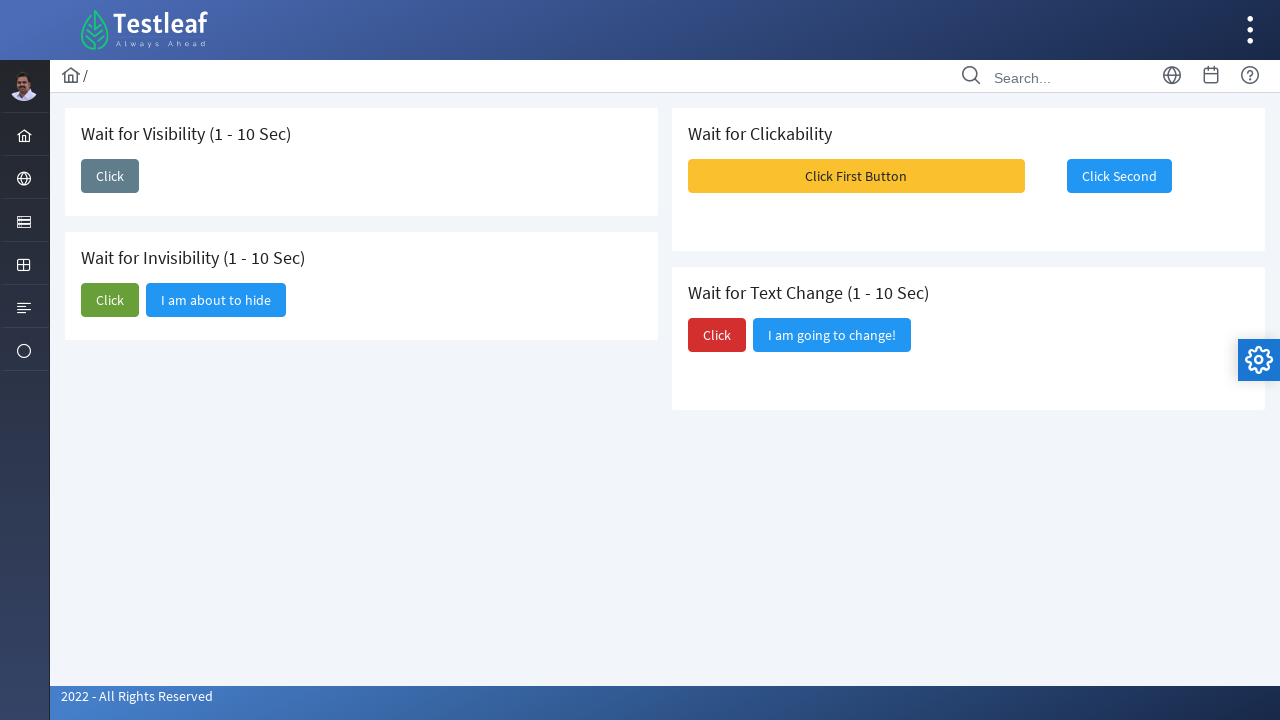

Clicked the 'Click' button to trigger delayed element at (110, 176) on xpath=//span[text()='Click']
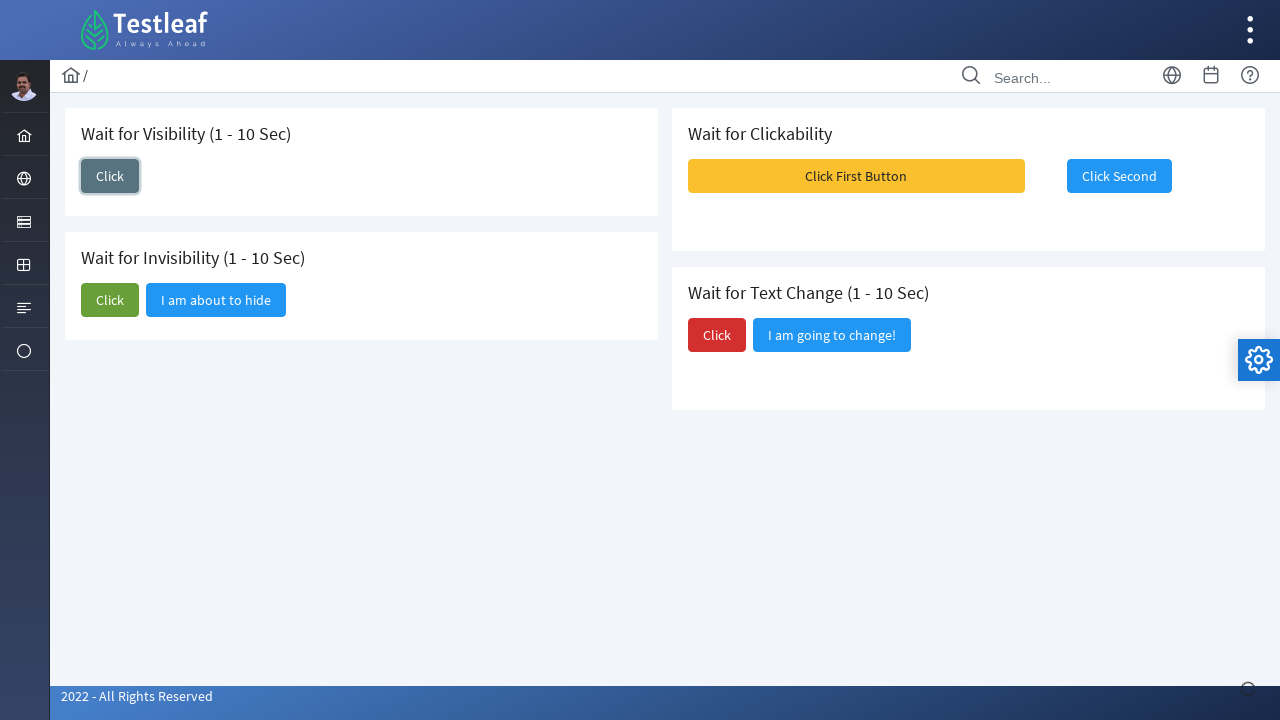

Waited for delayed element 'I am here' to become visible
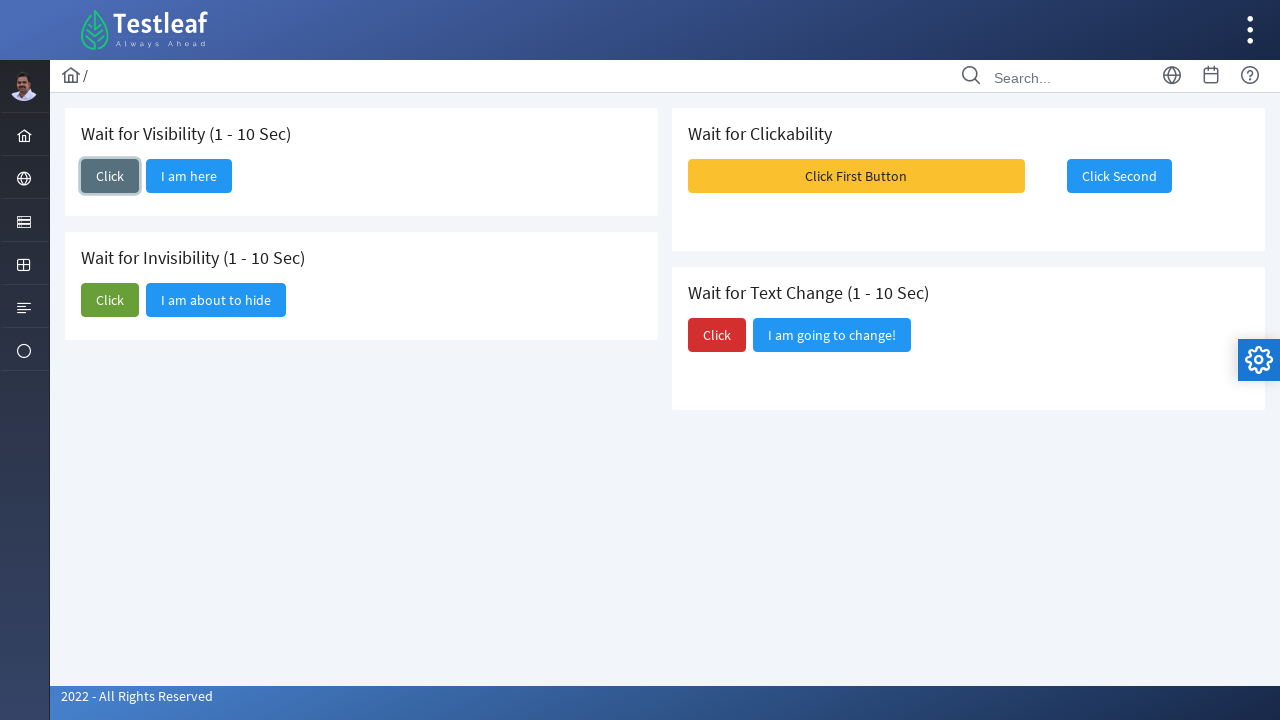

Verified that delayed element is visible
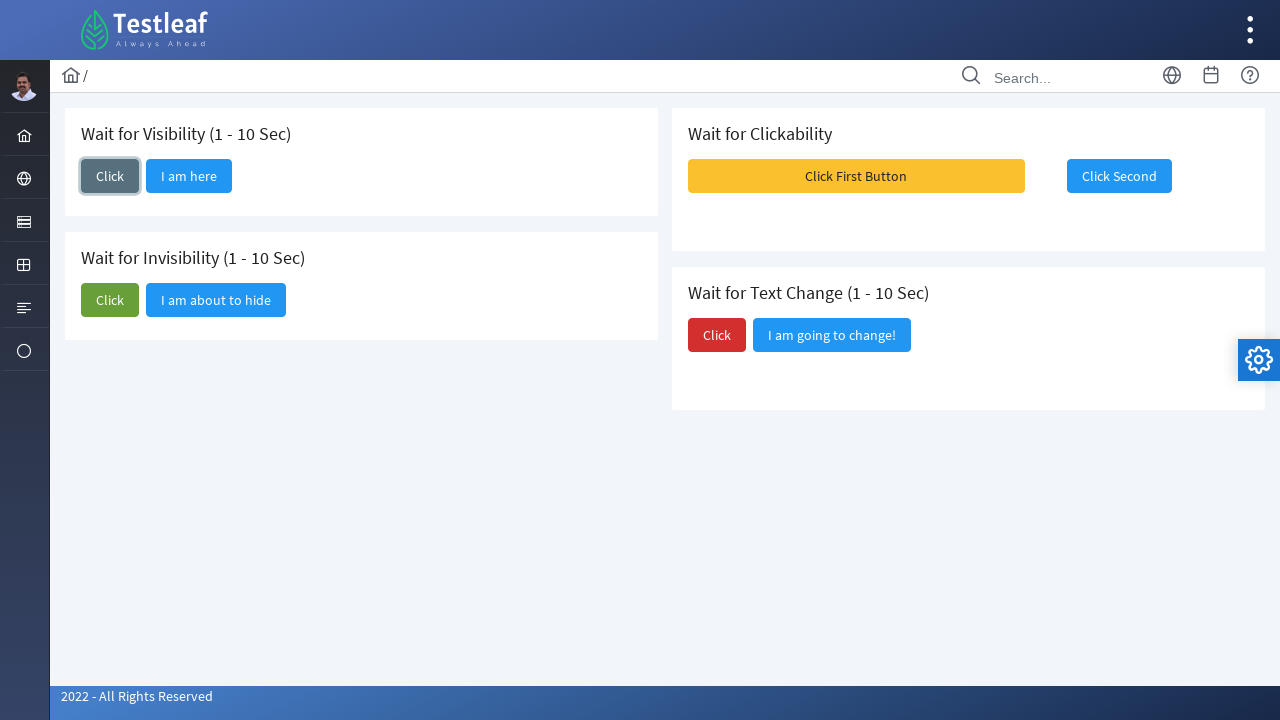

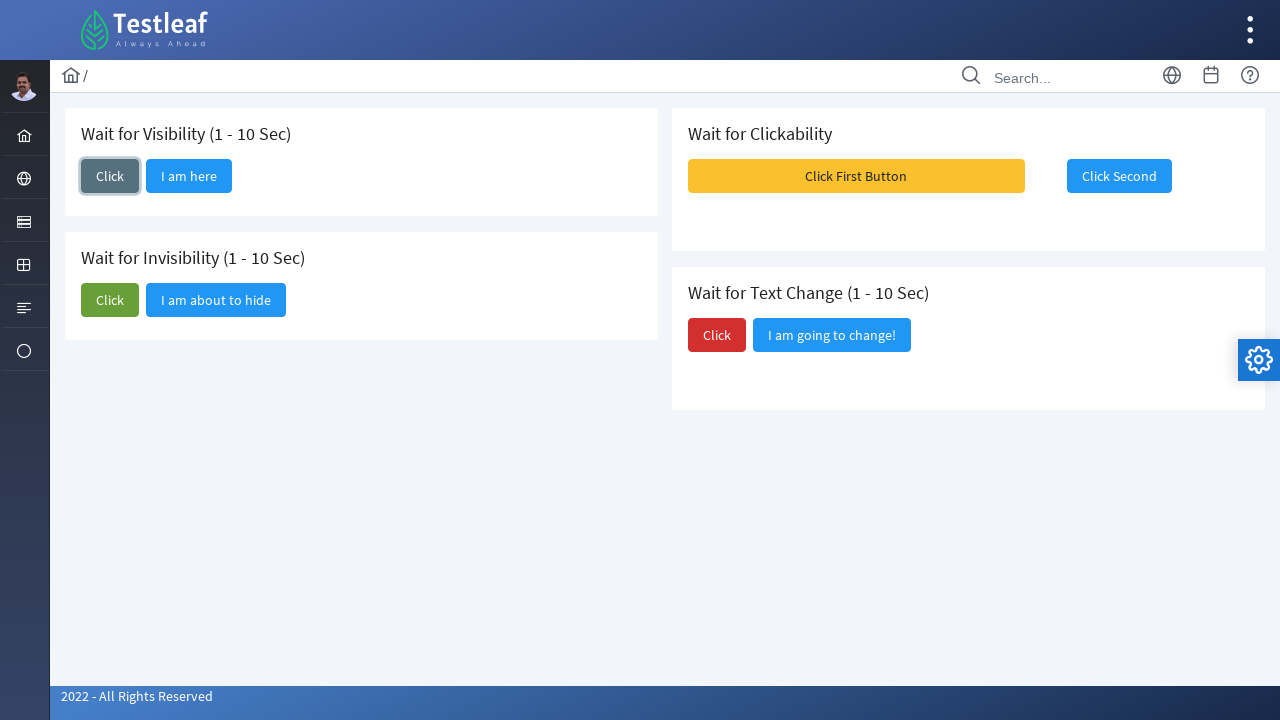